Tests right-click context menu by right-clicking an element, hovering over a menu item, and verifying its state before clicking

Starting URL: http://swisnl.github.io/jQuery-contextMenu/demo.html

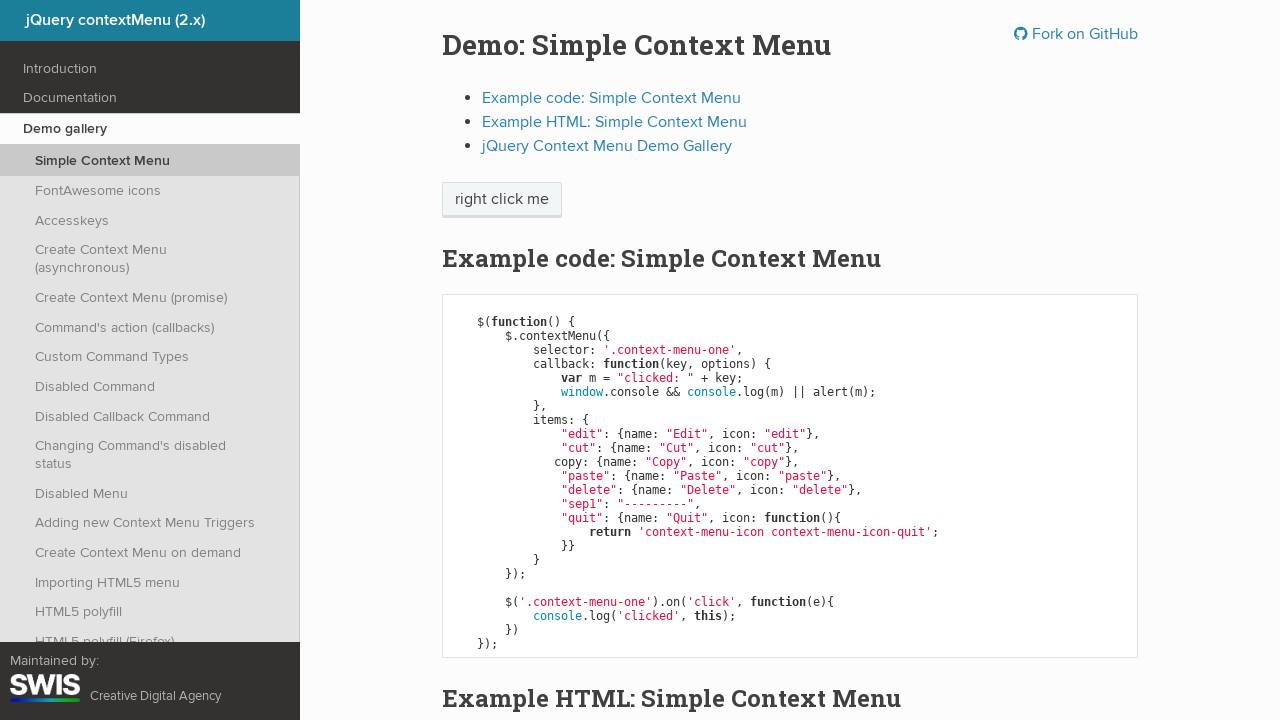

Right-clicked on 'right click me' element to open context menu at (502, 200) on span:text('right click me')
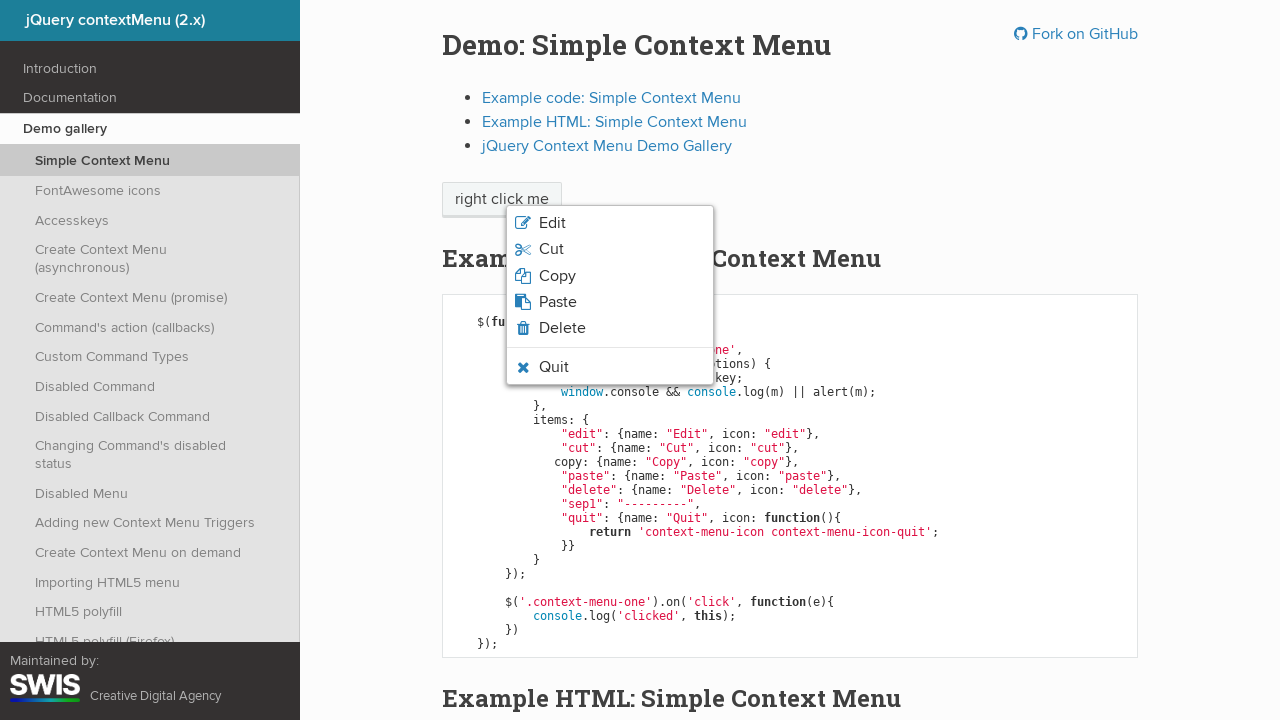

Located the Quit menu item
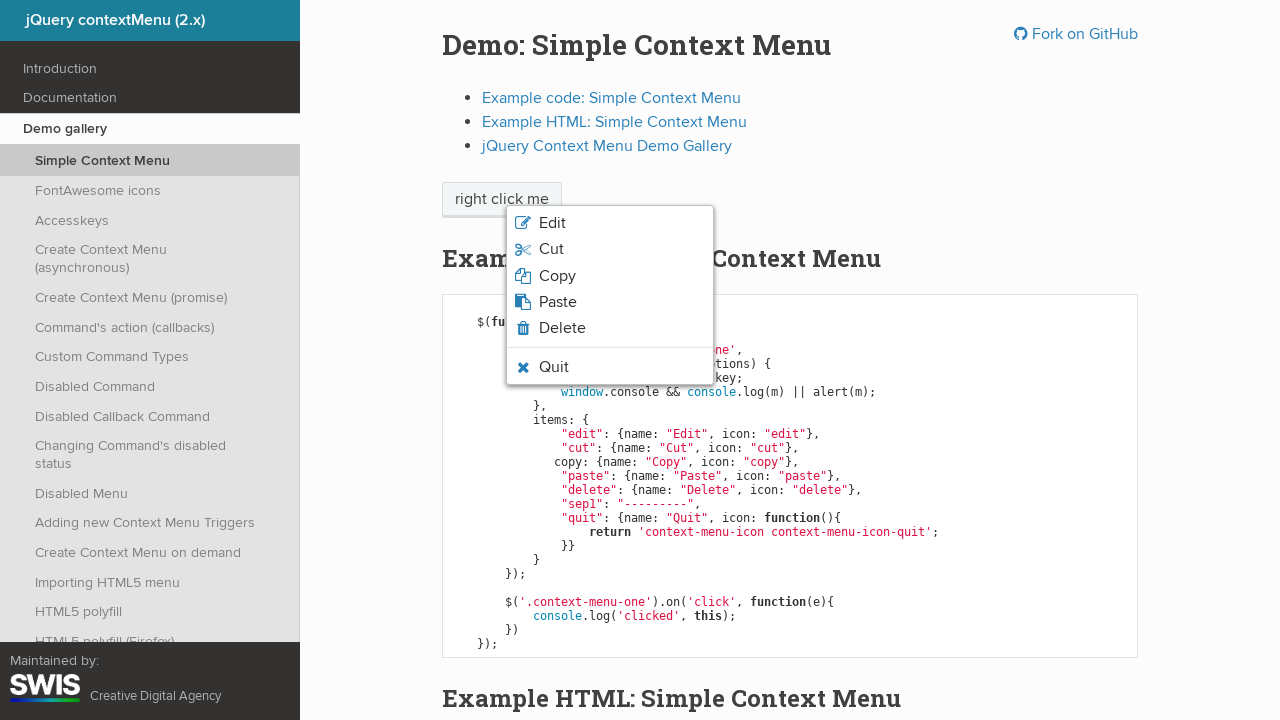

Hovered over Quit menu item at (610, 367) on li.context-menu-icon-quit
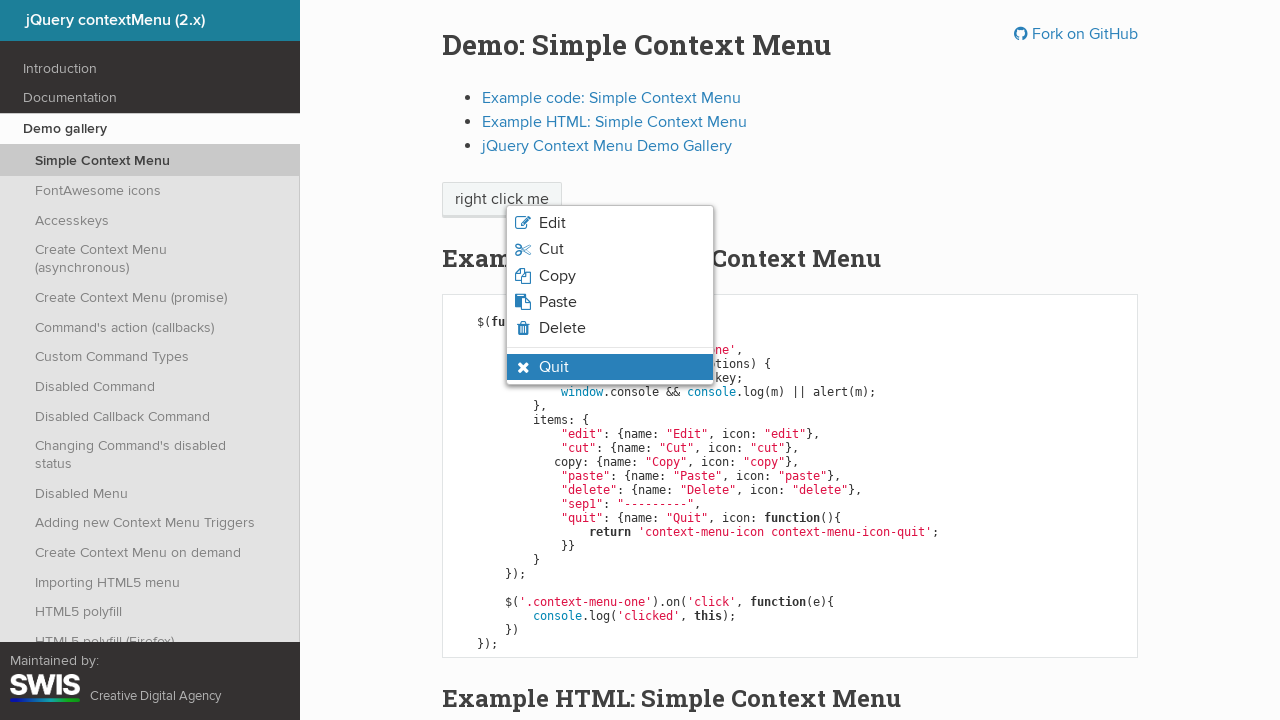

Verified Quit item is visible and has hover state
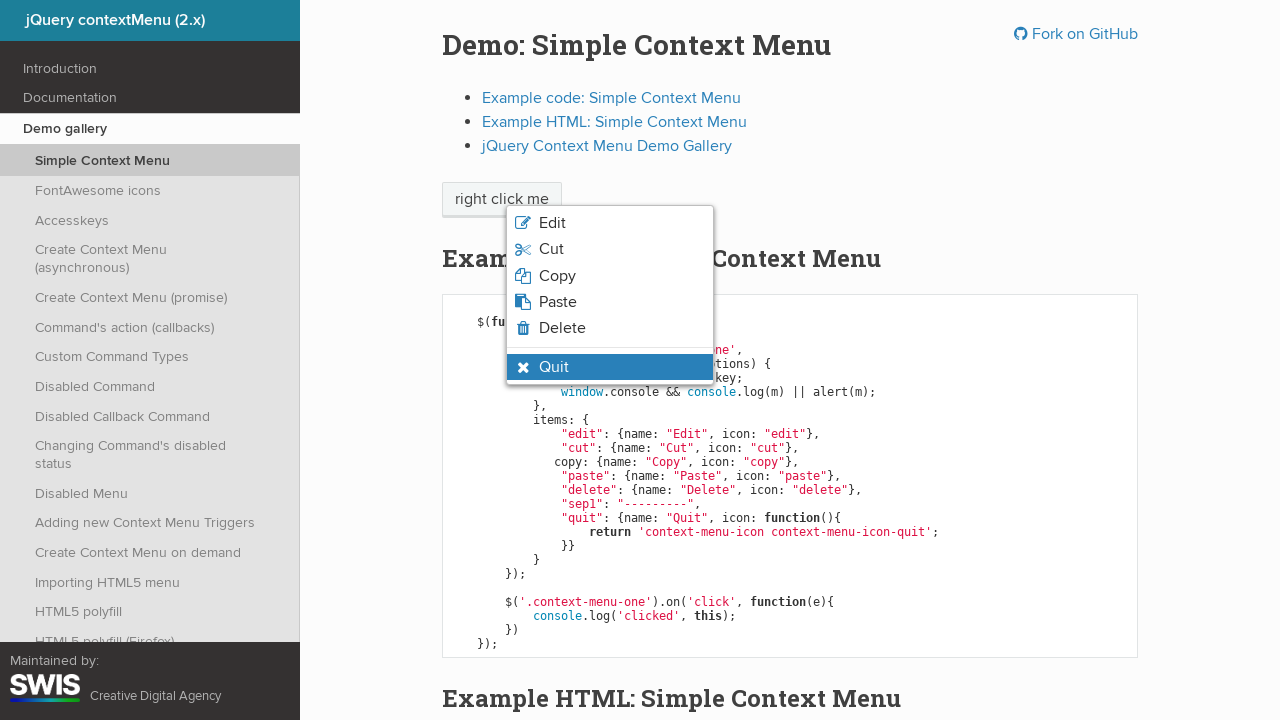

Clicked on Quit menu item at (610, 367) on li.context-menu-icon-quit
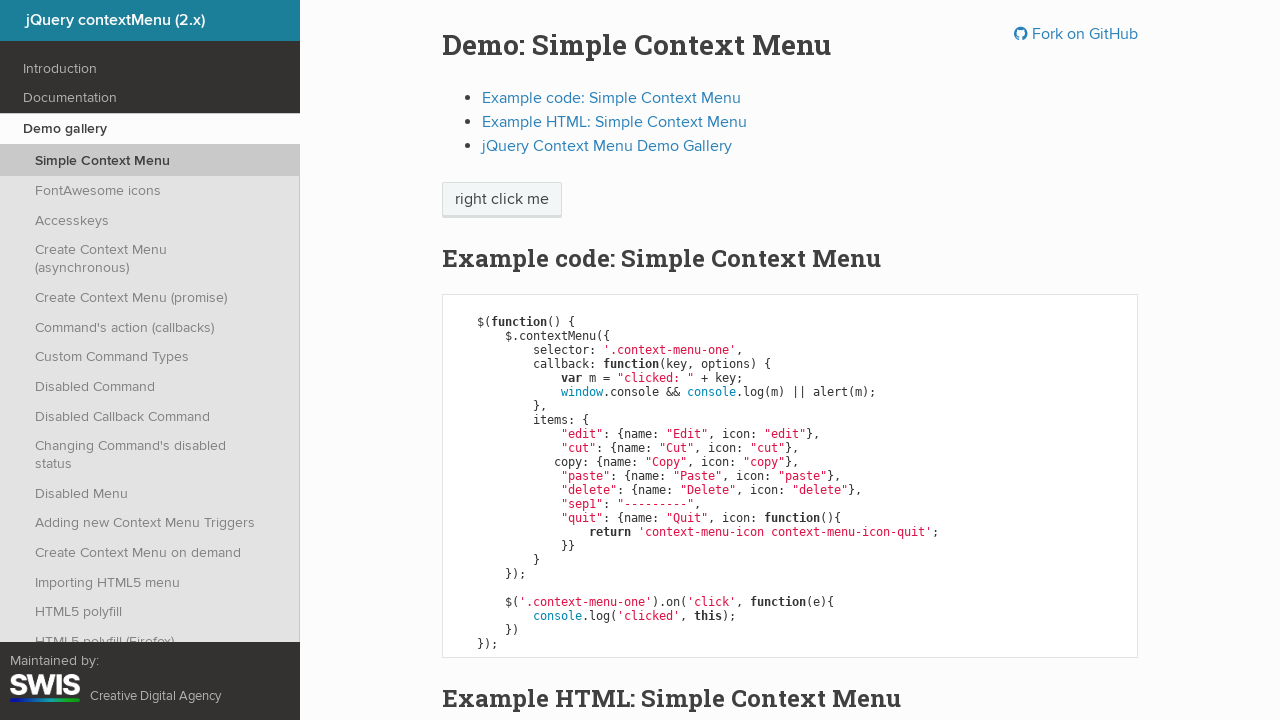

Set up dialog handler to accept alert
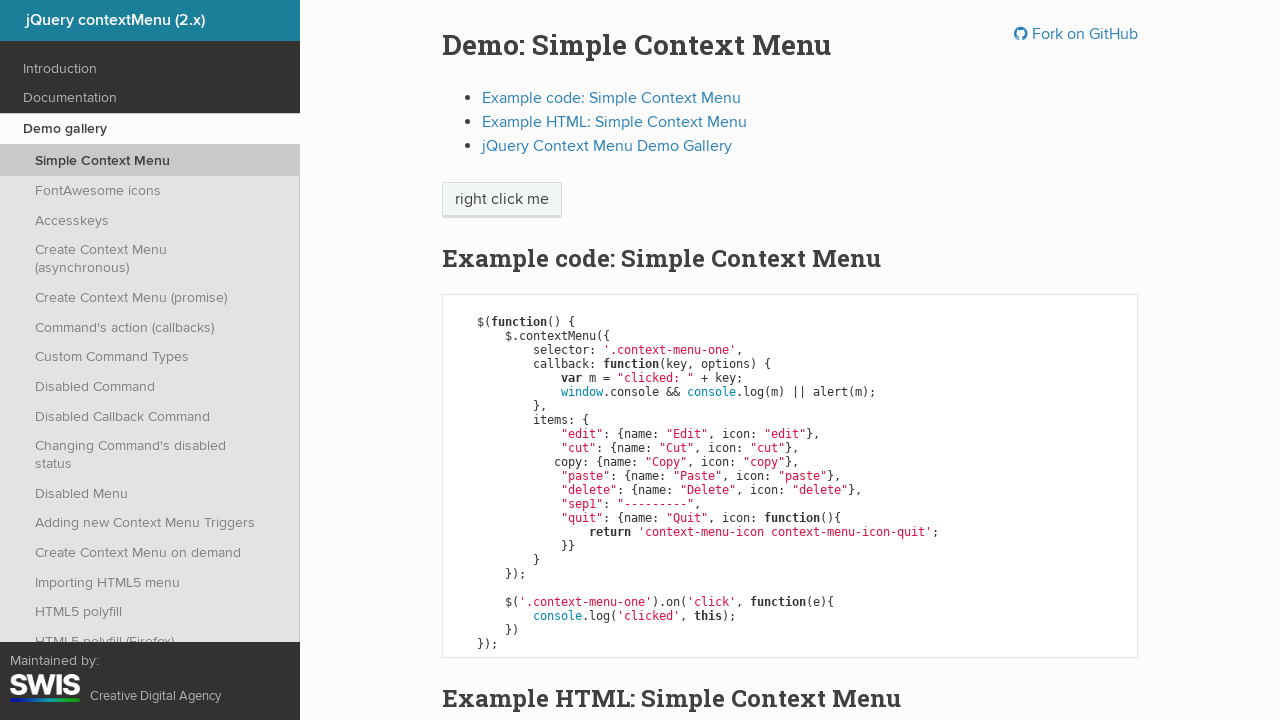

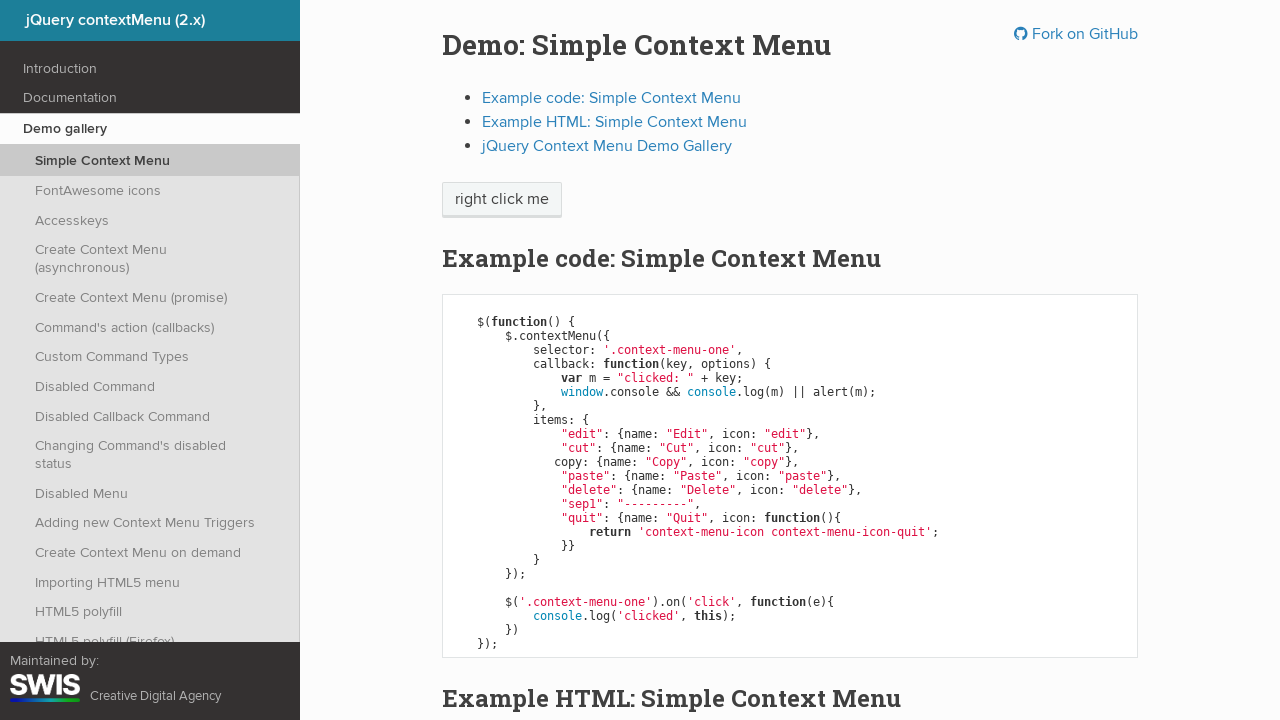